Tests clicking a link that returns status code 401 and verifies the response message

Starting URL: https://demoqa.com/links

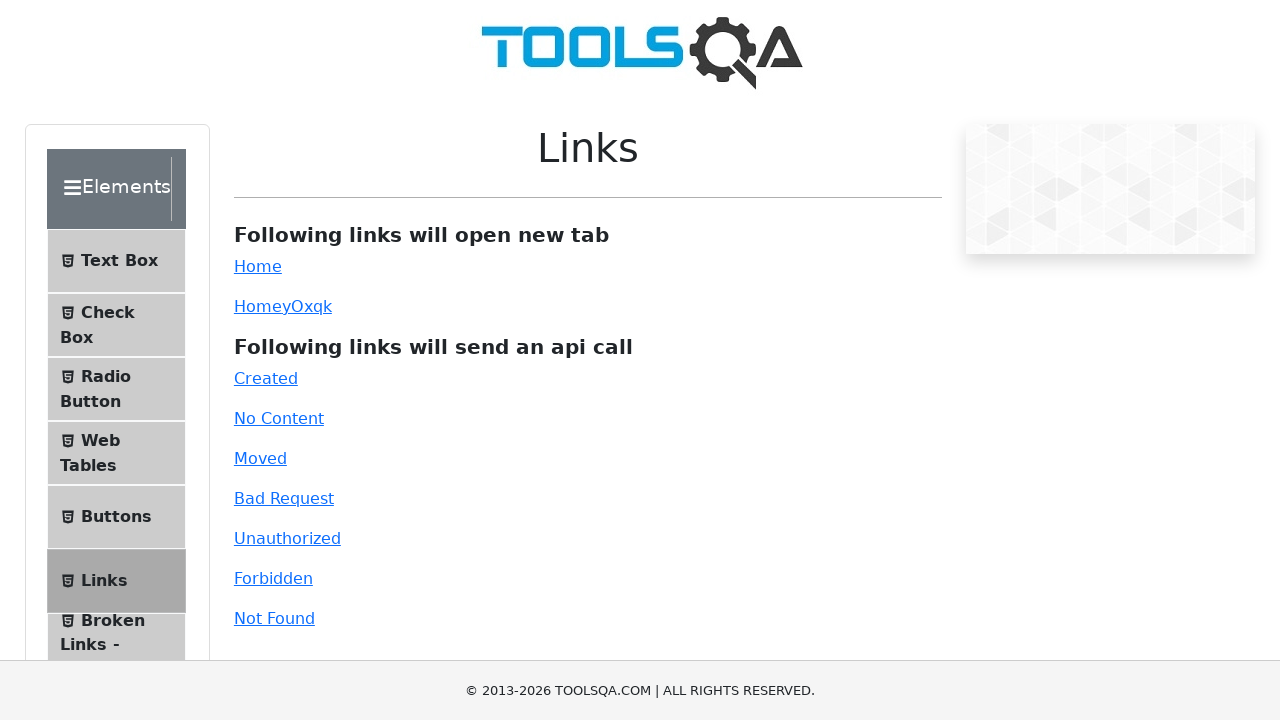

Clicked the unauthorized link at (287, 538) on #unauthorized
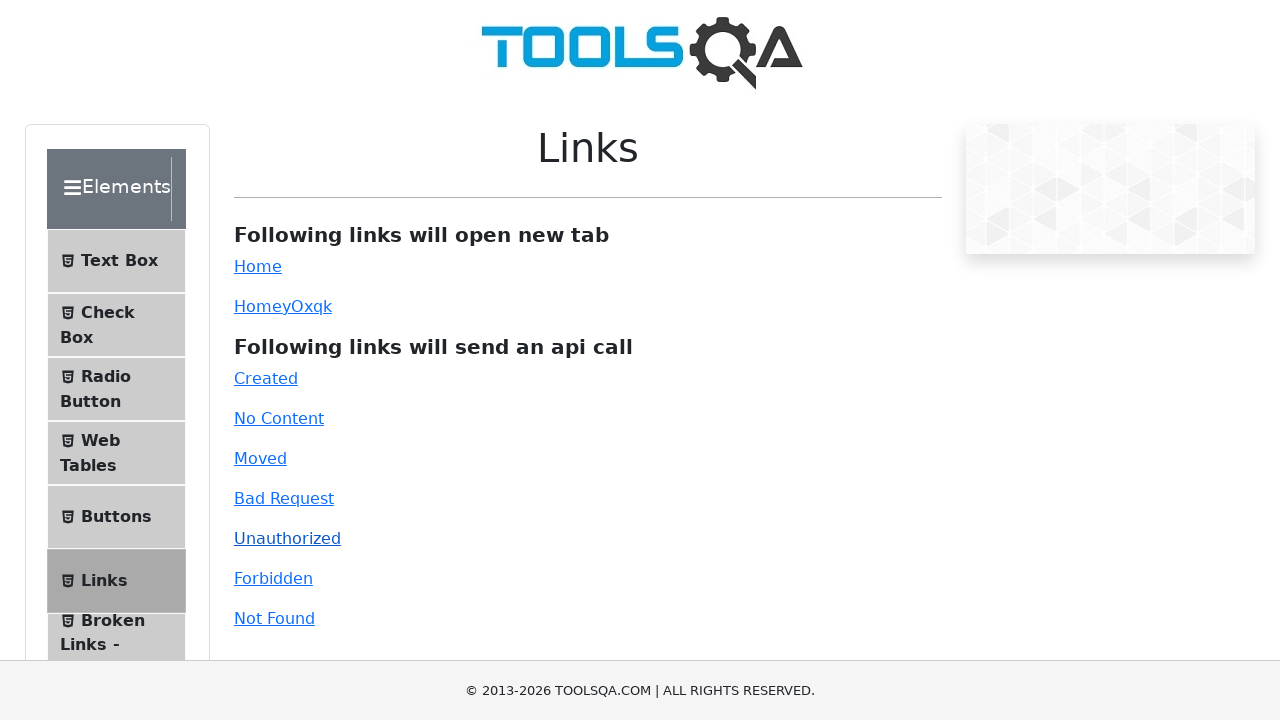

Verified response message indicating status code 401 and Unauthorized status text
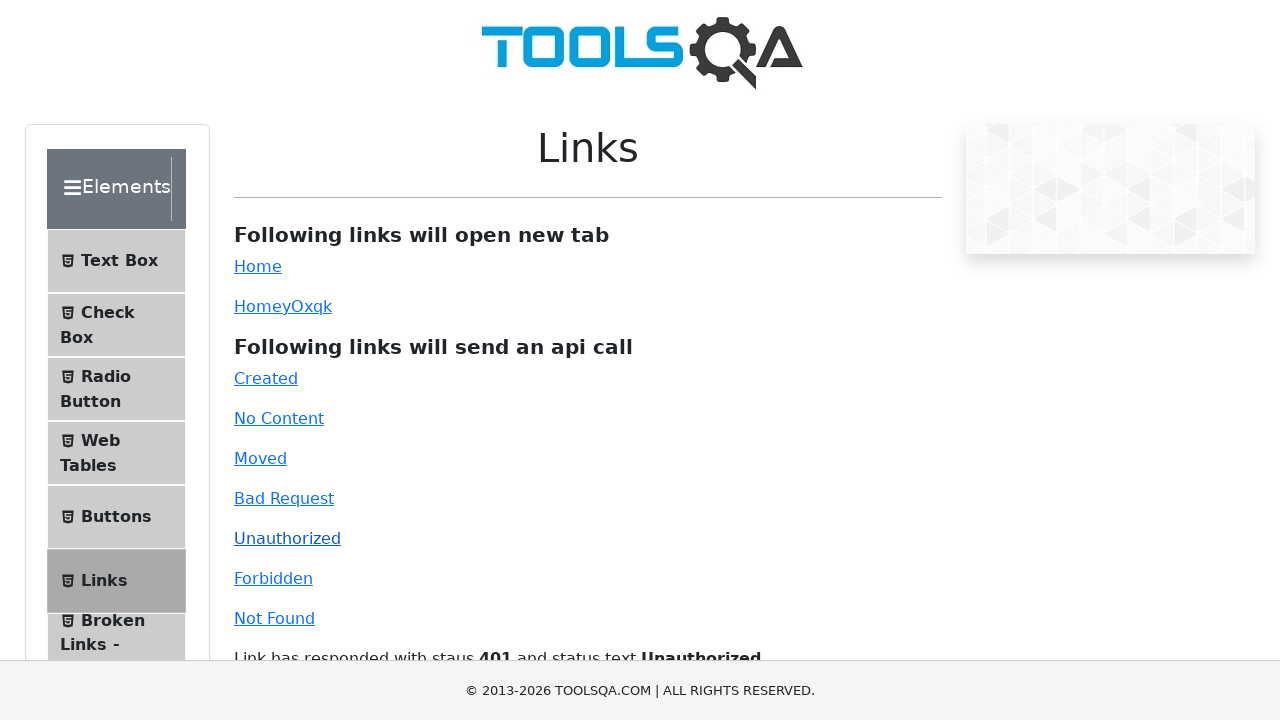

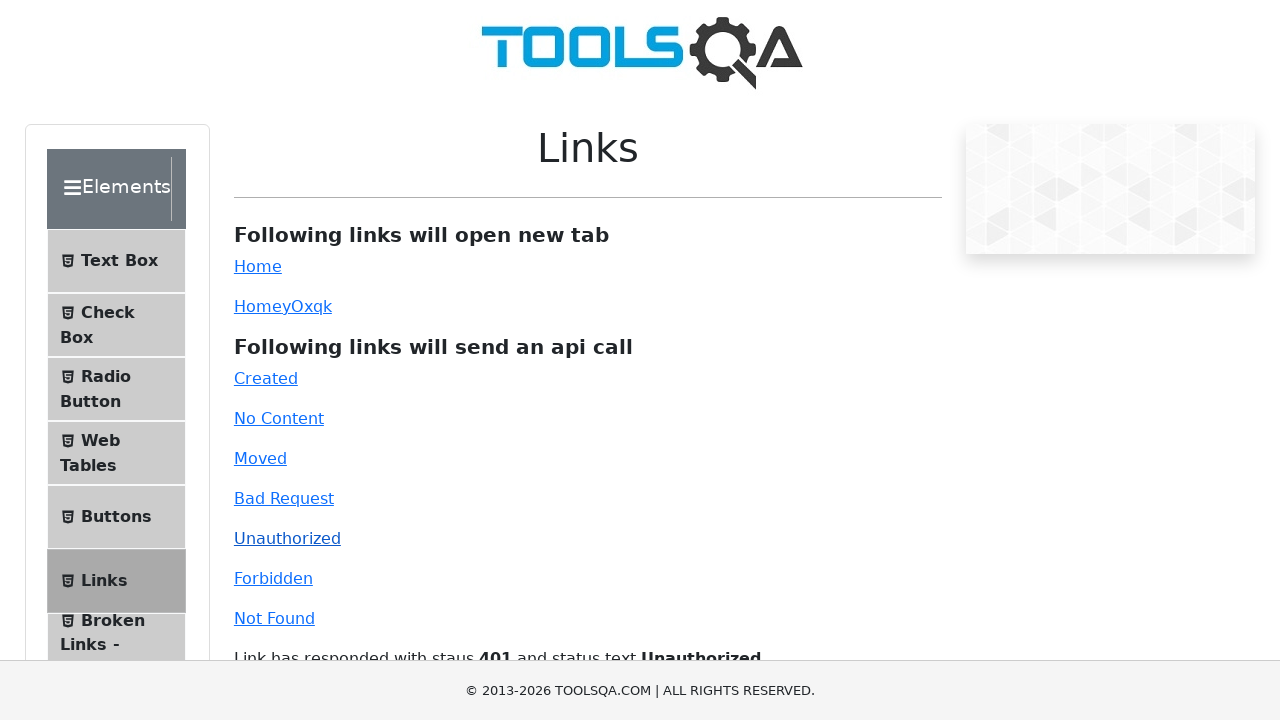